Tests marking individual todo items as complete by checking their toggle checkboxes.

Starting URL: https://demo.playwright.dev/todomvc

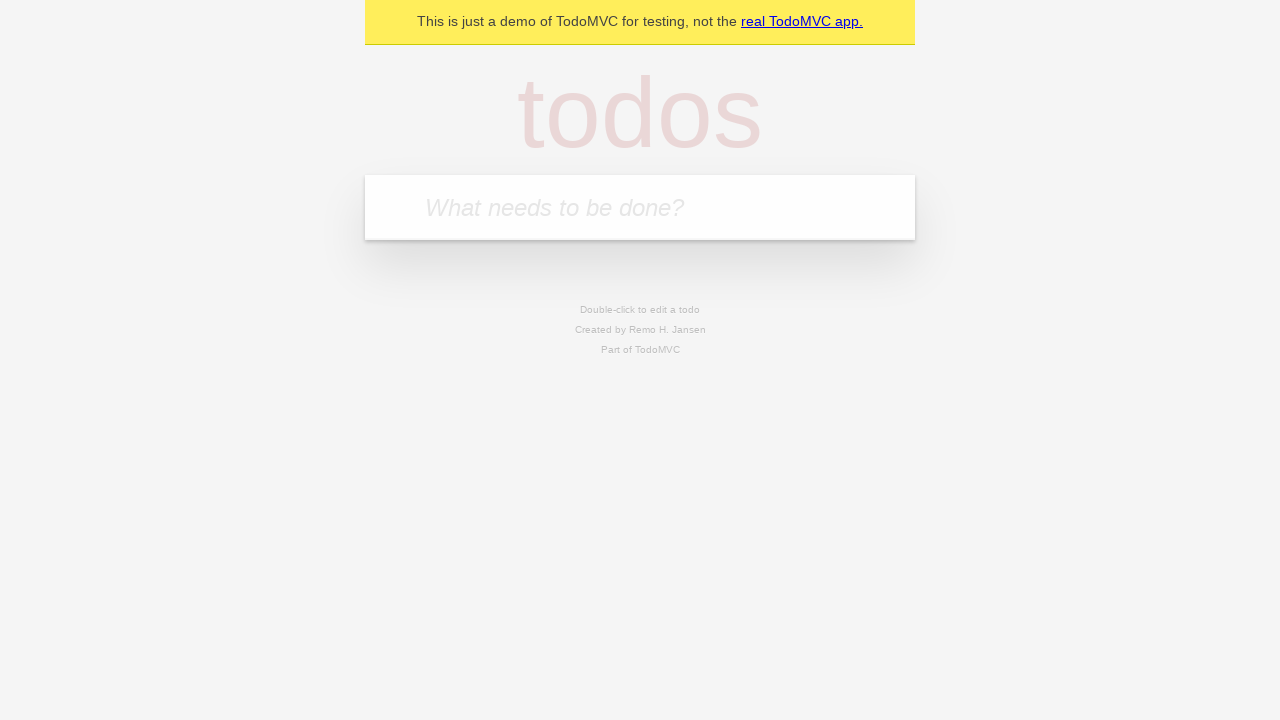

Navigated to TodoMVC demo application
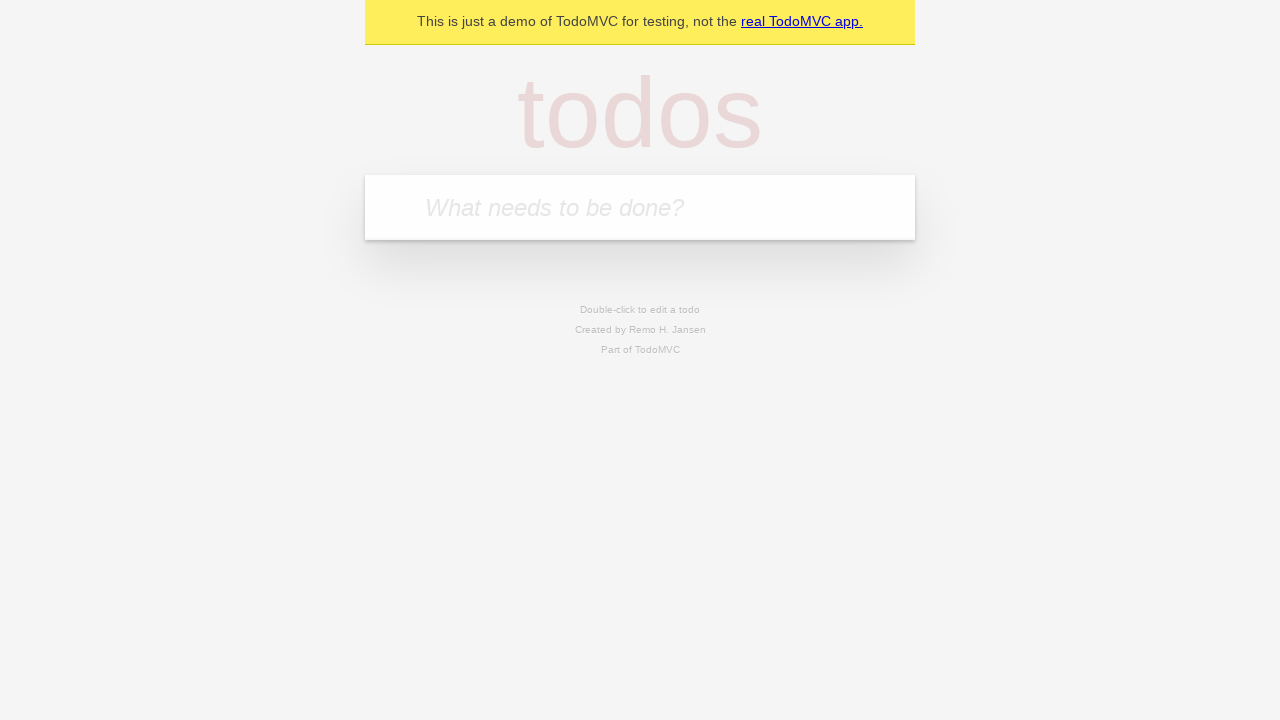

Filled new todo field with 'buy some cheese' on .new-todo
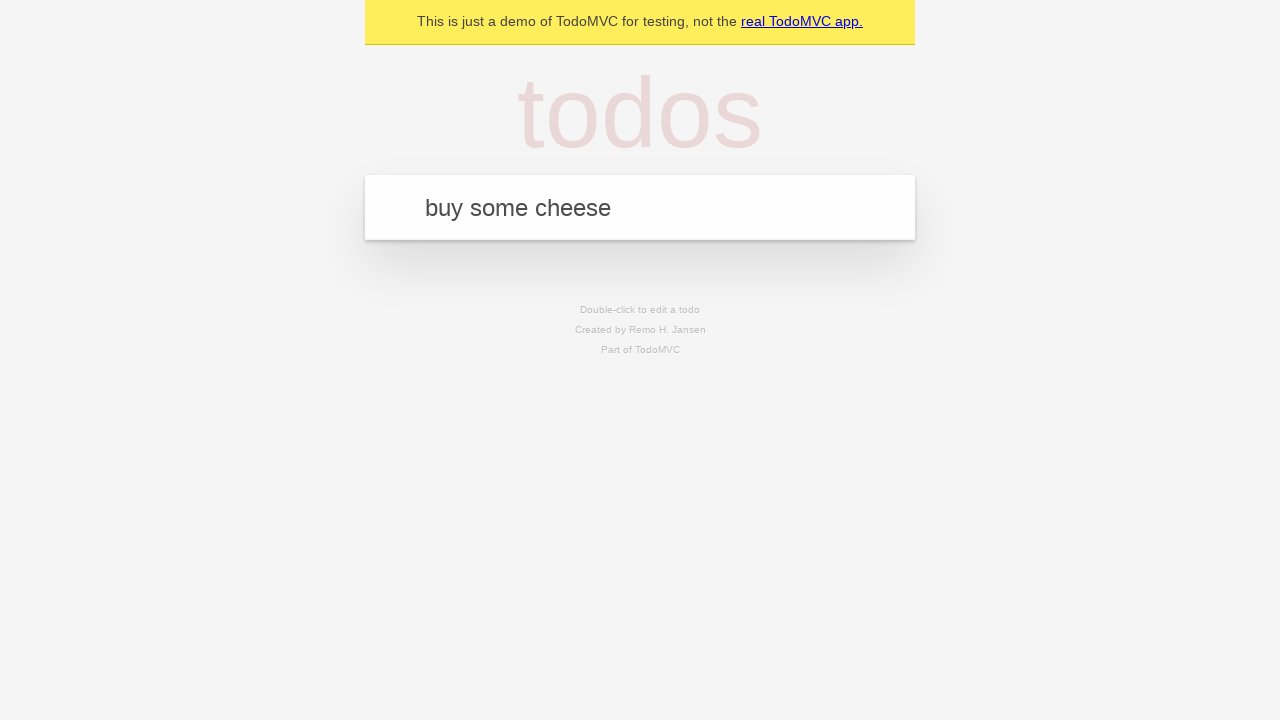

Pressed Enter to create first todo item on .new-todo
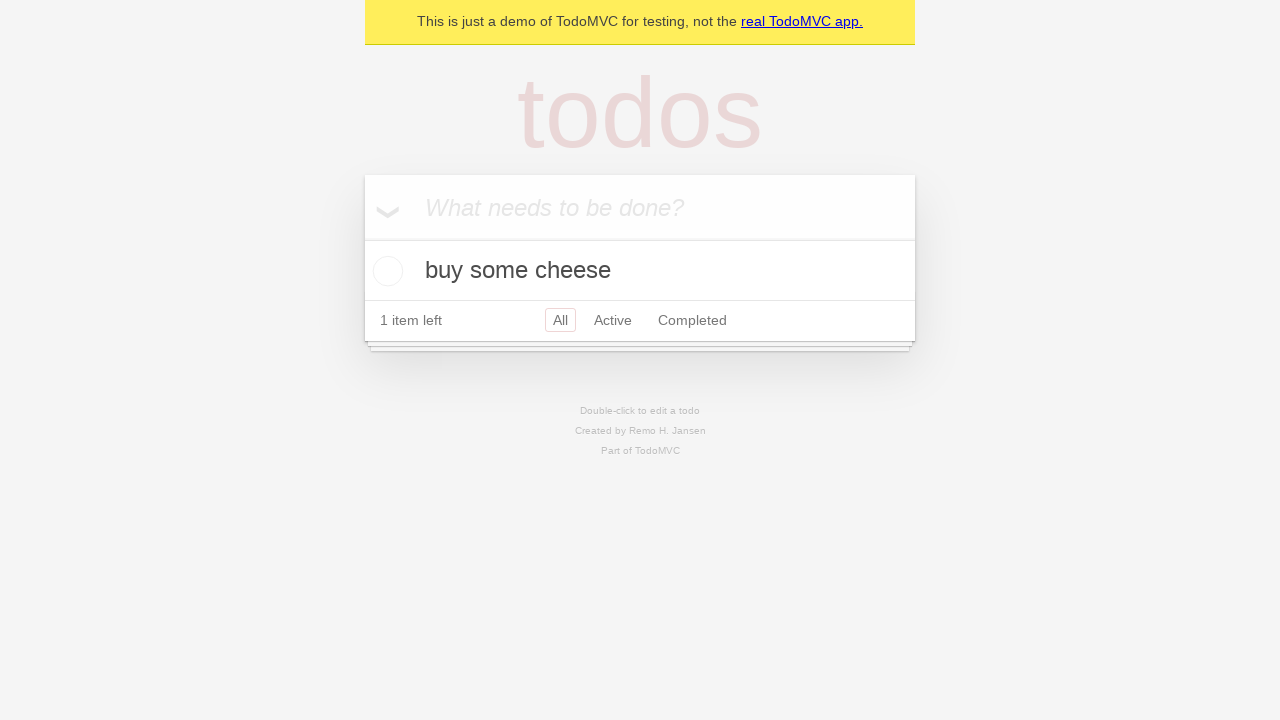

Filled new todo field with 'feed the cat' on .new-todo
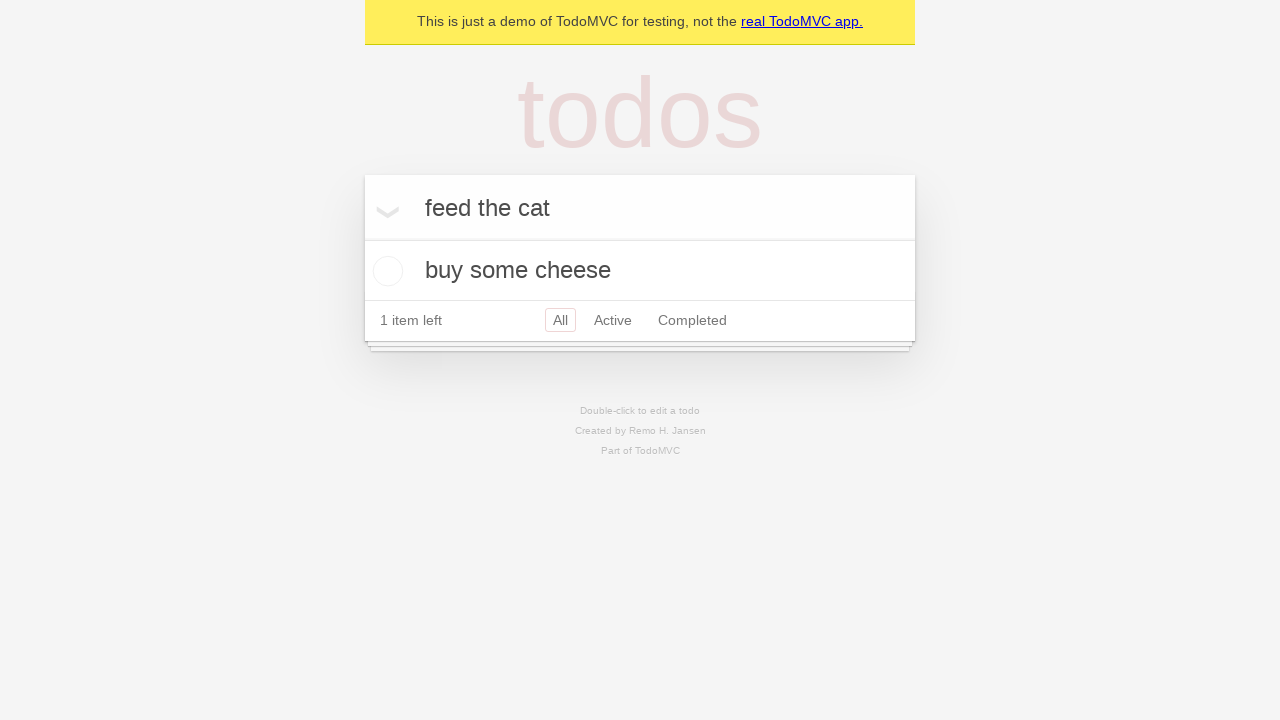

Pressed Enter to create second todo item on .new-todo
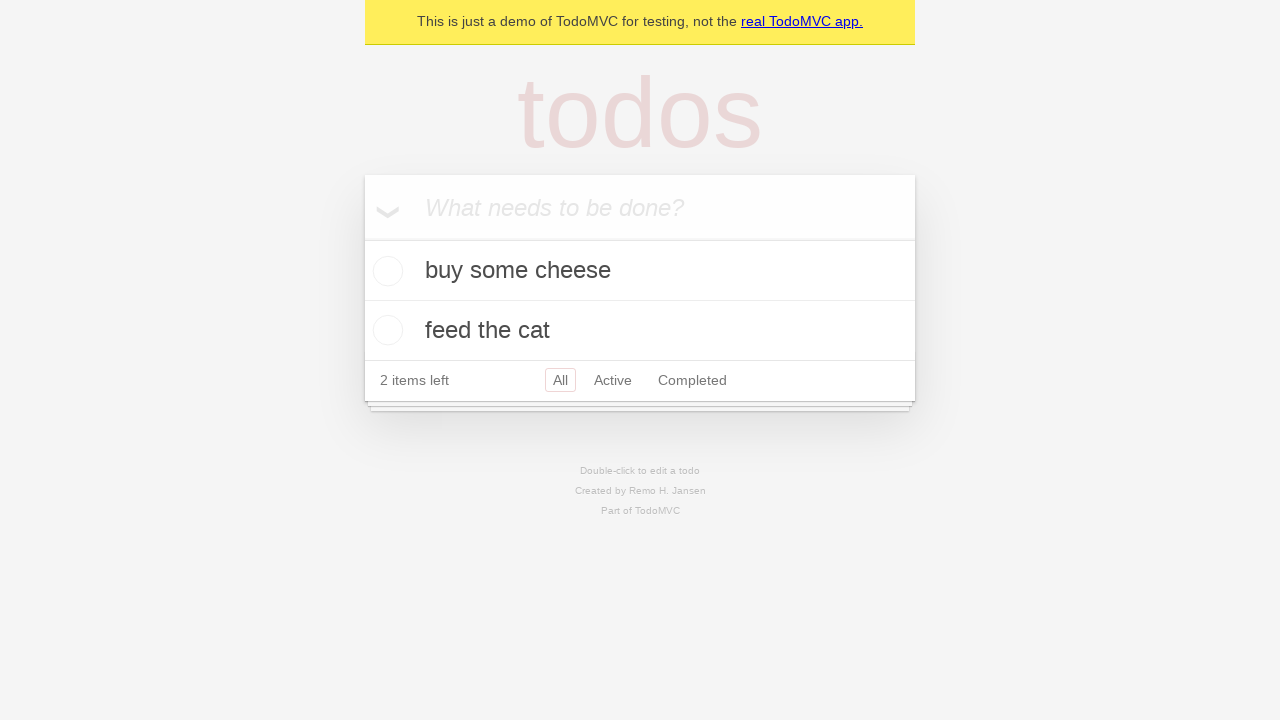

Marked first todo item as complete by checking its toggle at (385, 271) on .todo-list li >> nth=0 >> .toggle
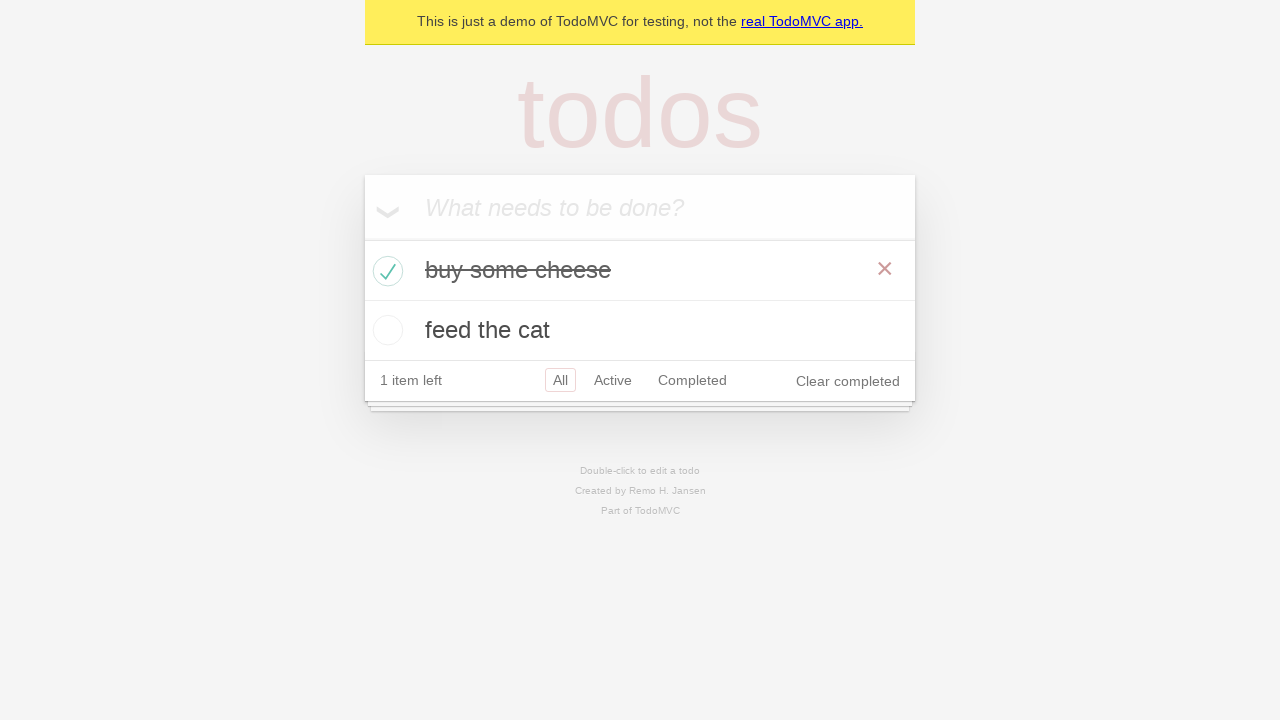

Marked second todo item as complete by checking its toggle at (385, 330) on .todo-list li >> nth=1 >> .toggle
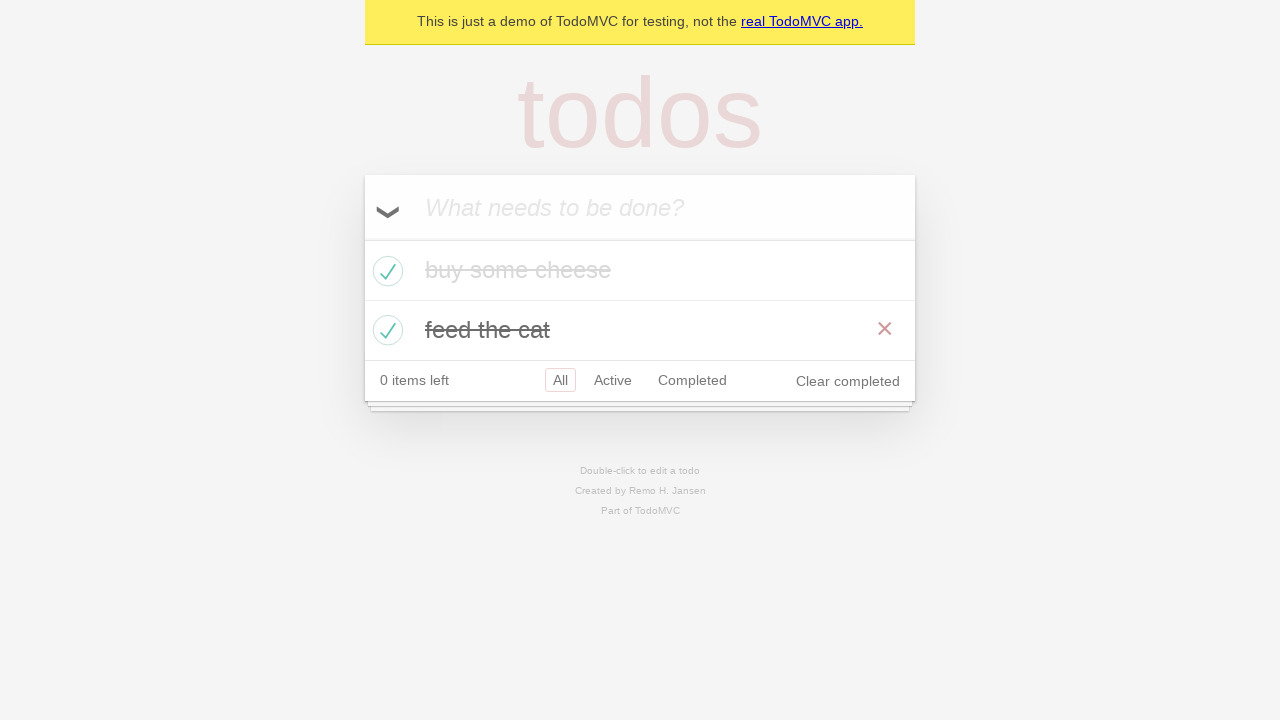

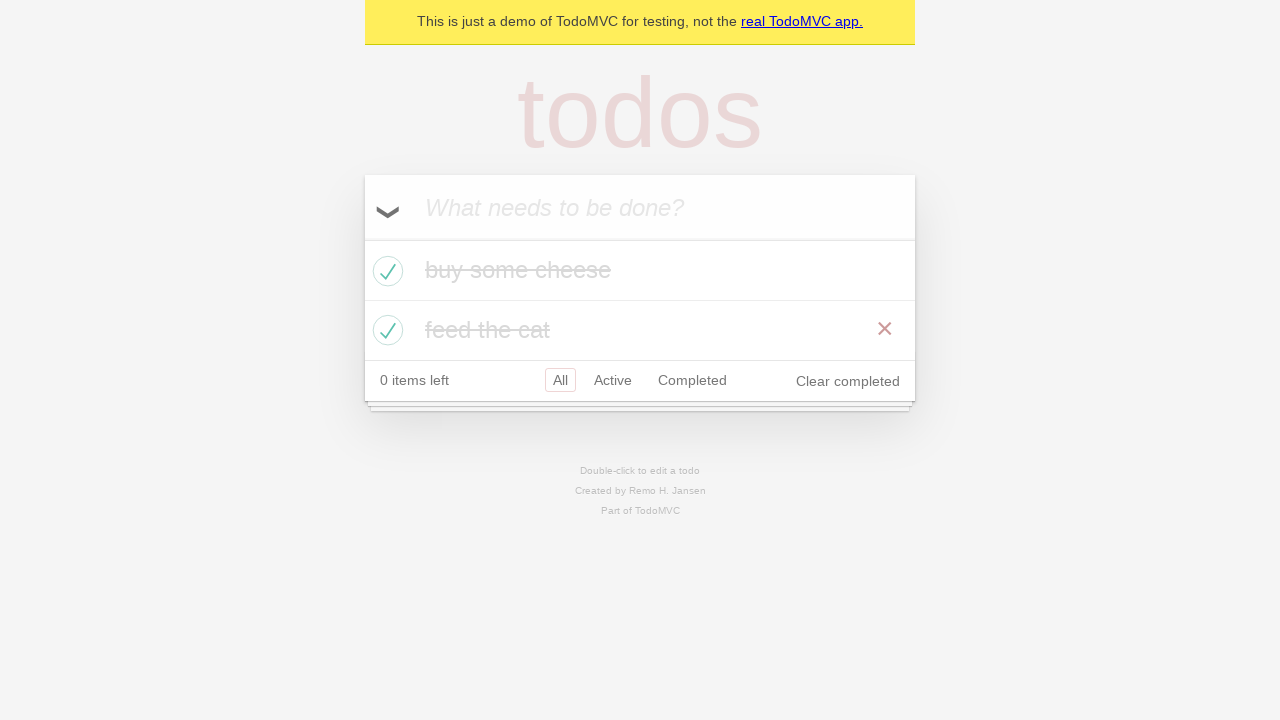